Tests the Tata Cliq e-commerce website by navigating through brand menus to Casio watches, applying filters, sorting by new arrivals, selecting a product, adding it to bag, and viewing the cart.

Starting URL: https://www.tatacliq.com

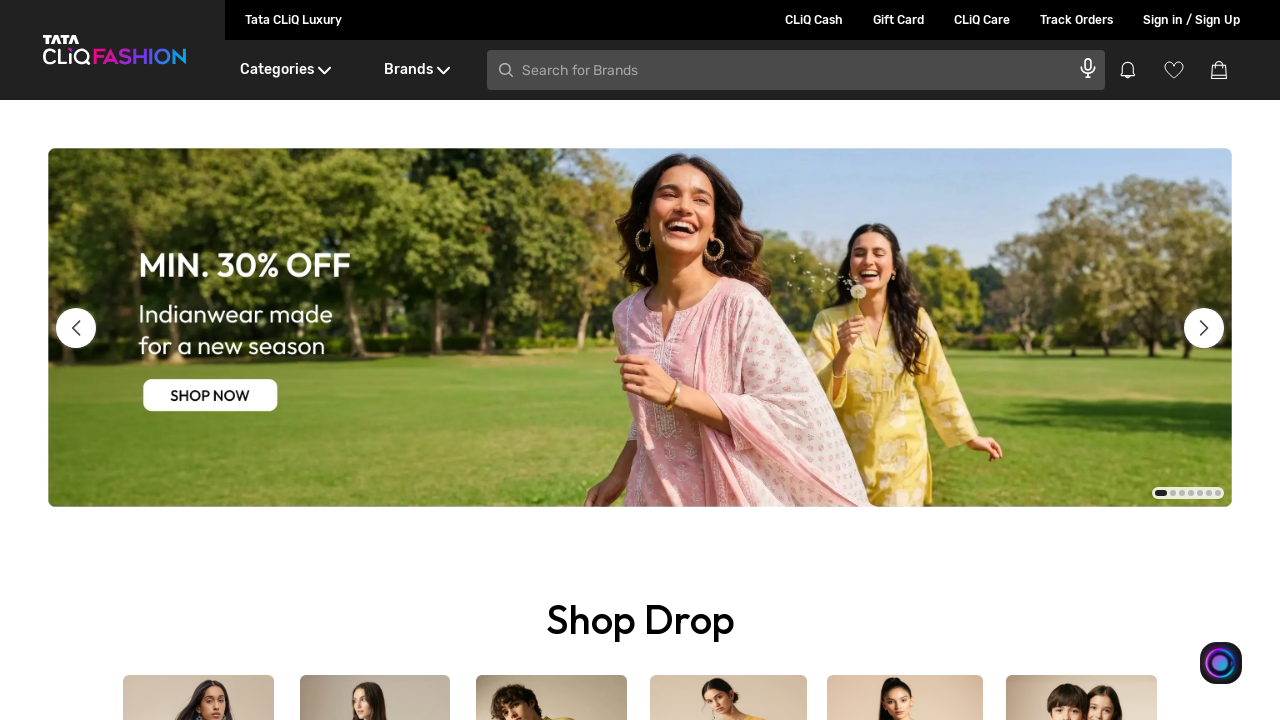

Hovered over Brands menu at (416, 70) on xpath=//div[text()='Brands']
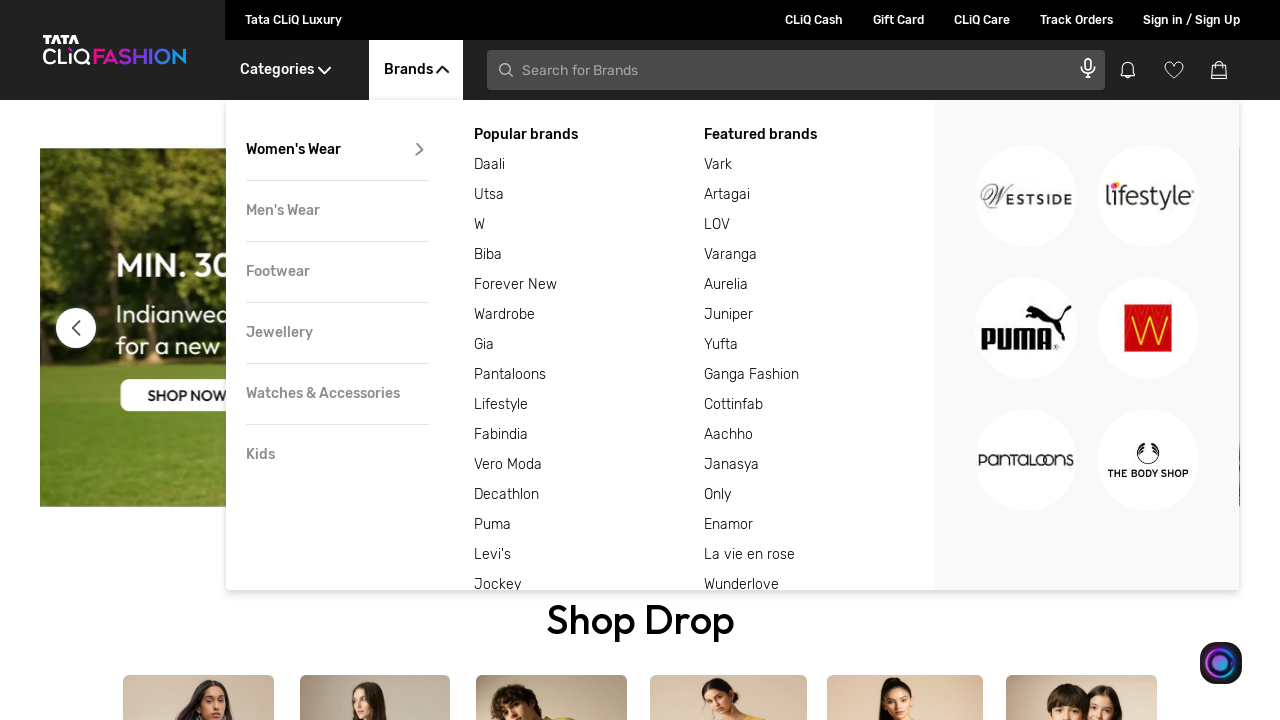

Hovered over Watches & Accessories submenu at (337, 394) on xpath=//div[text()='Watches & Accessories']
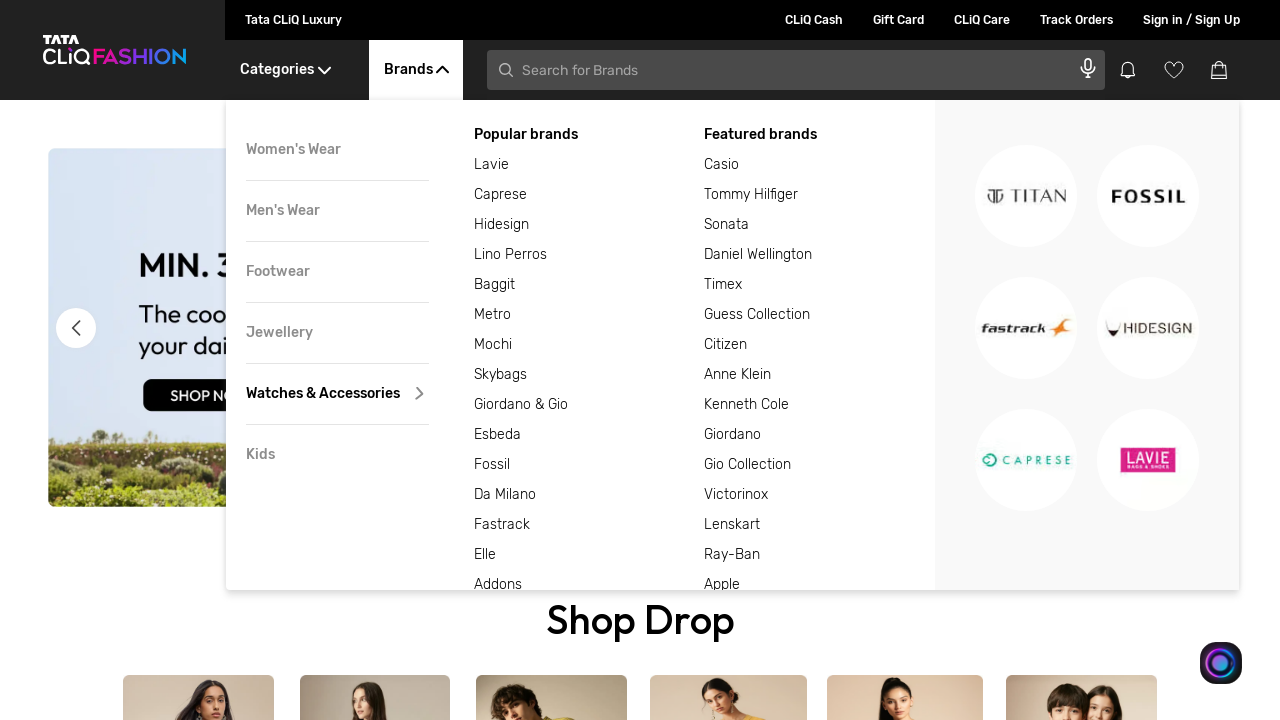

Clicked on Casio brand at (820, 165) on xpath=//div[text()='Casio']
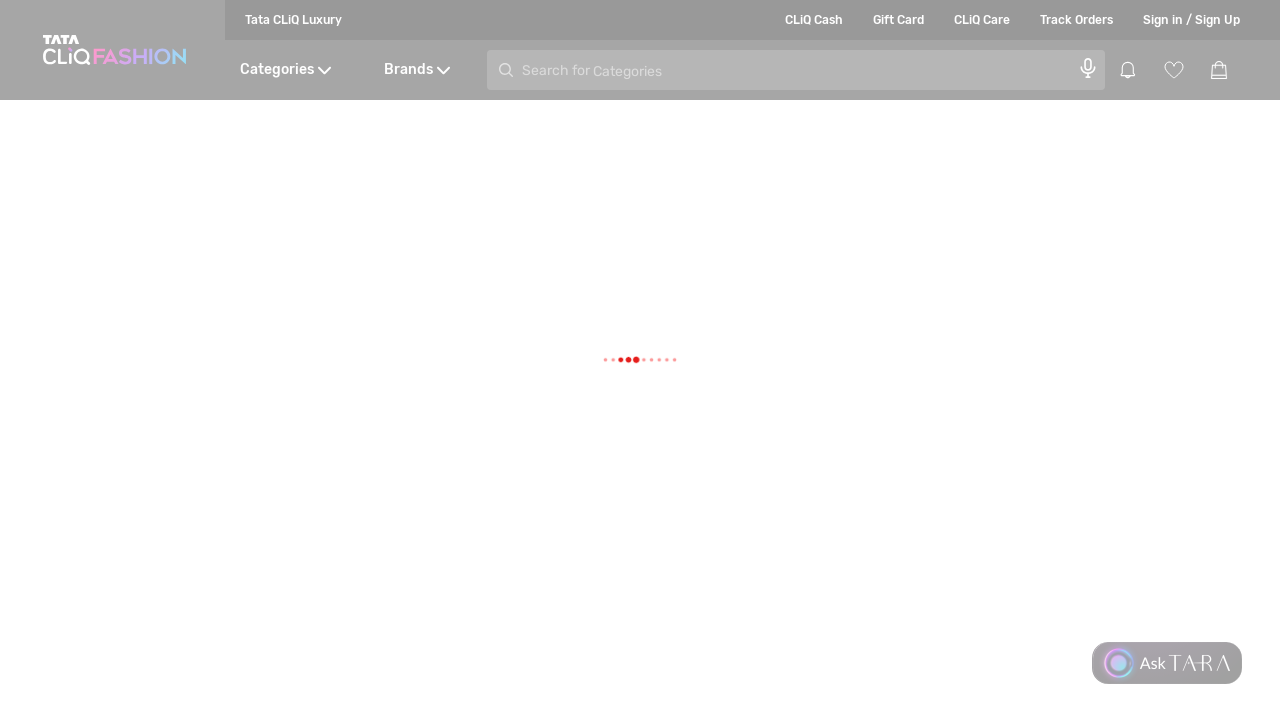

Casio watches page loaded (networkidle)
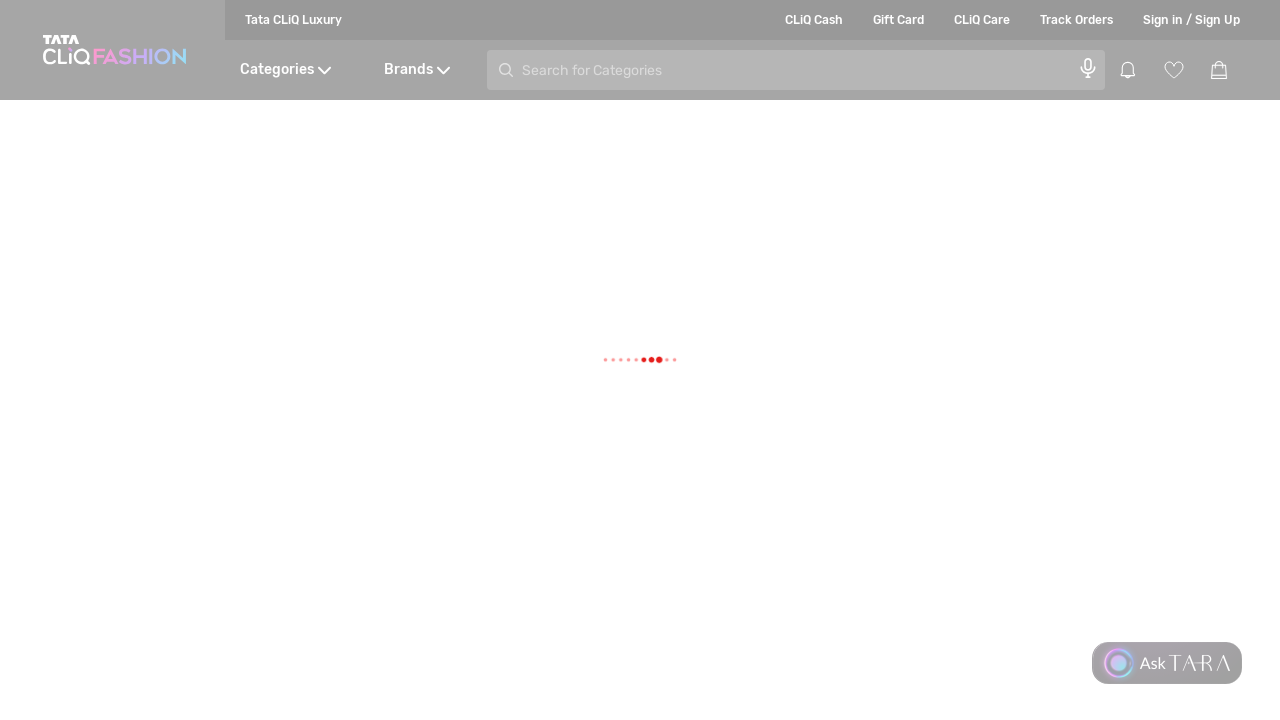

Applied sorting filter: New arrivals on .SelectBoxDesktop__hideSelect
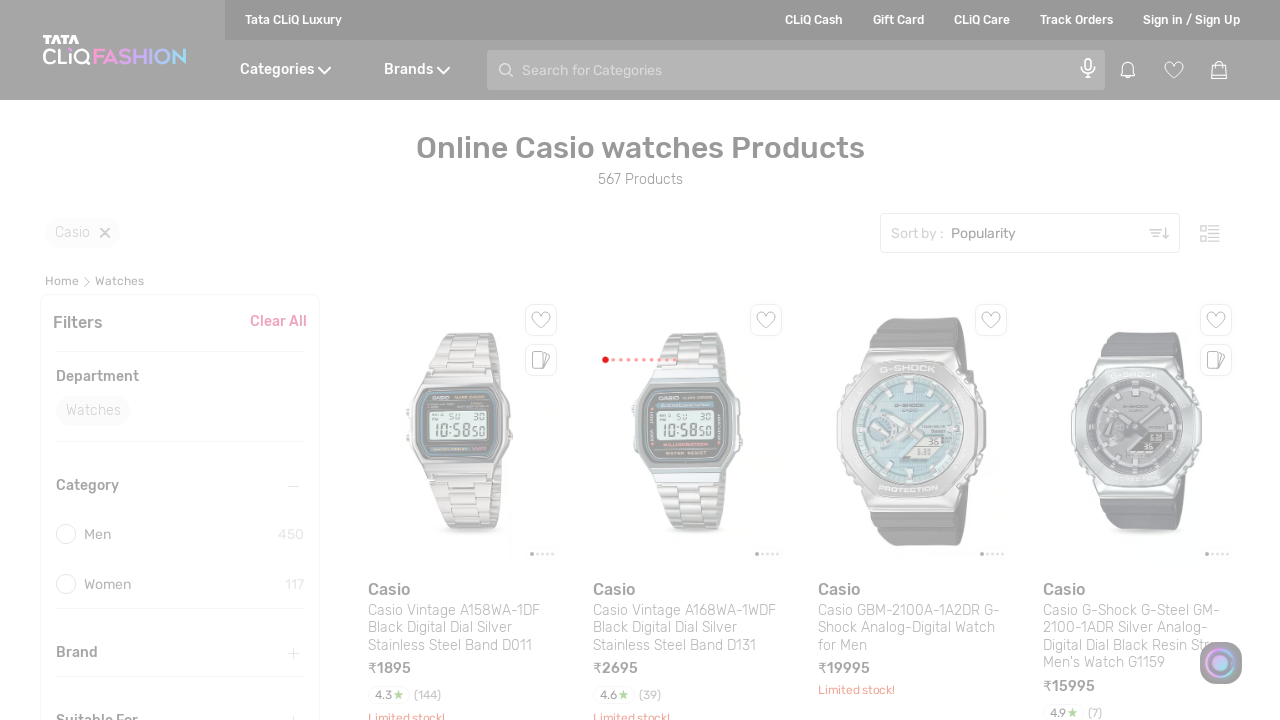

Applied Men filter at (180, 534) on .FilterDesktop__newFilCheckboxBlock
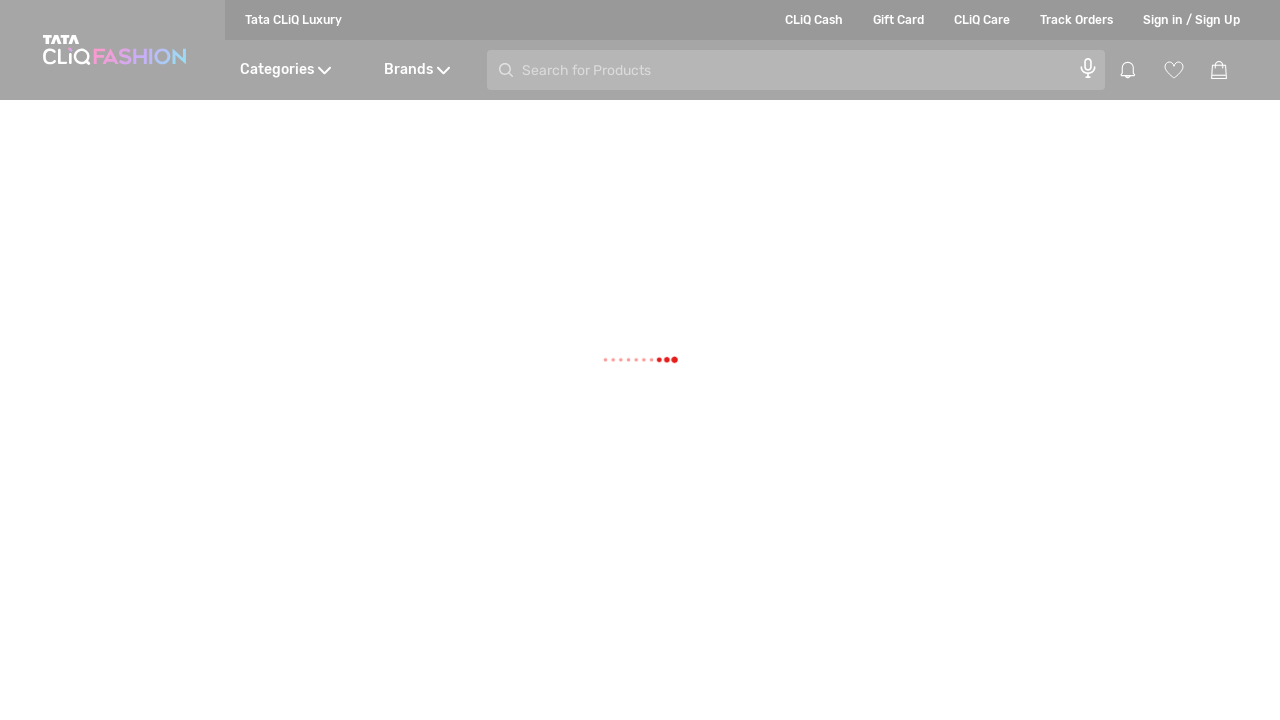

Waited for filtered products to load
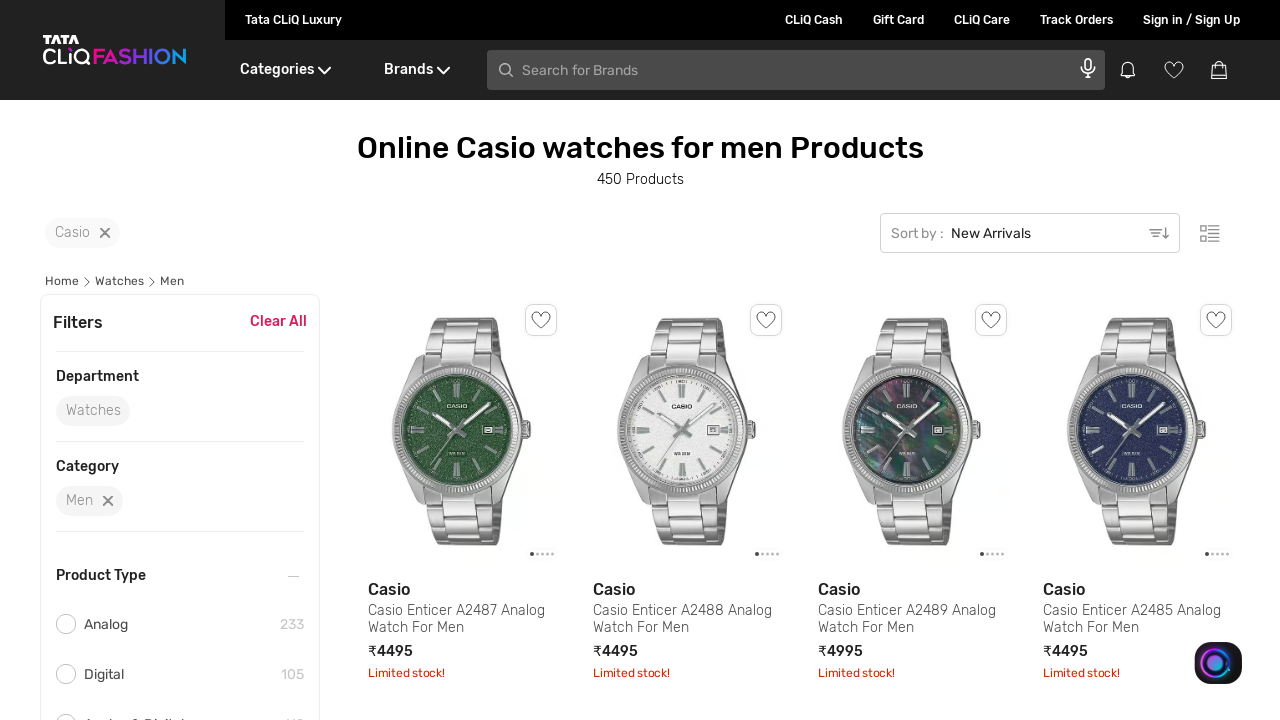

Product list became visible
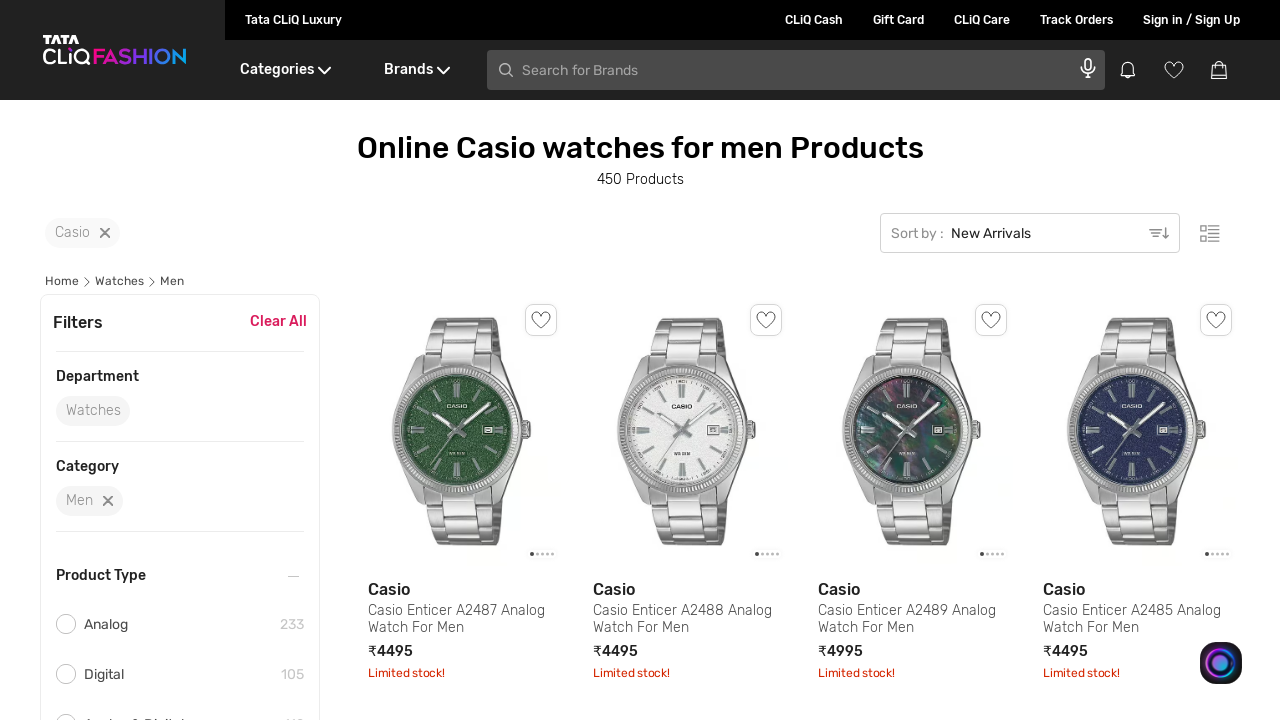

Clicked on first watch product at (462, 495) on .ProductModule__dummyDiv
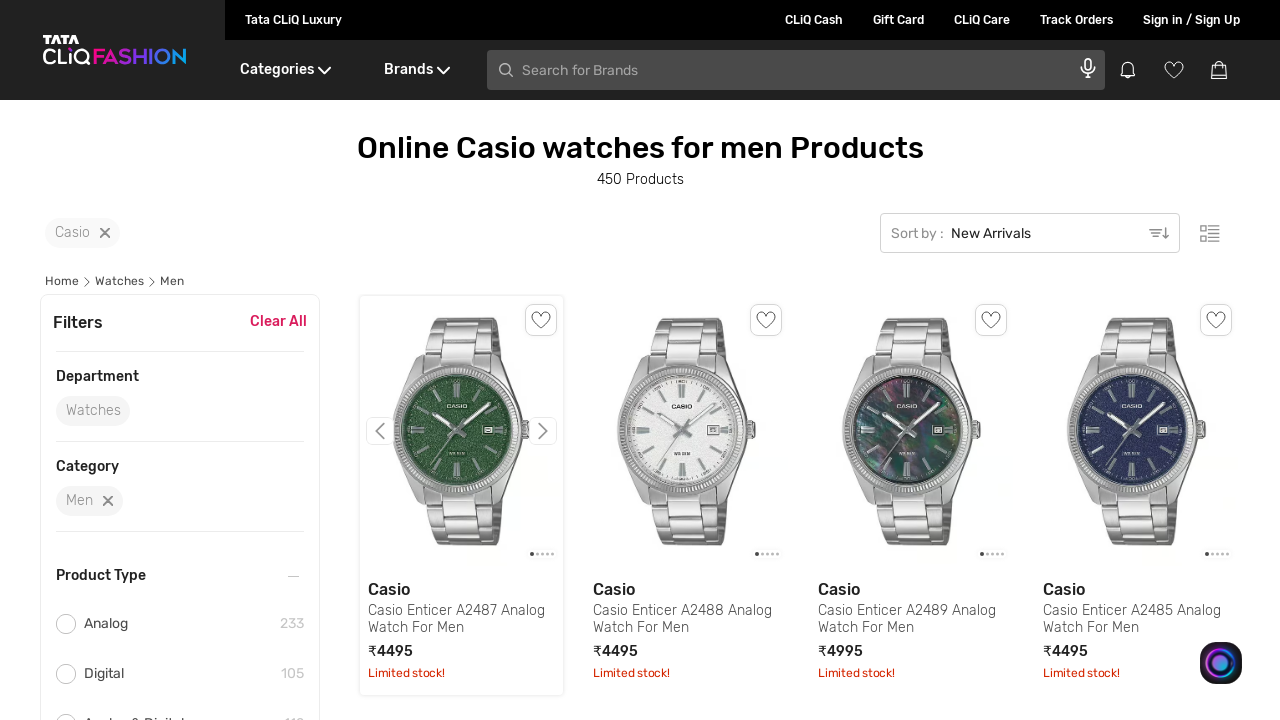

New product details tab opened
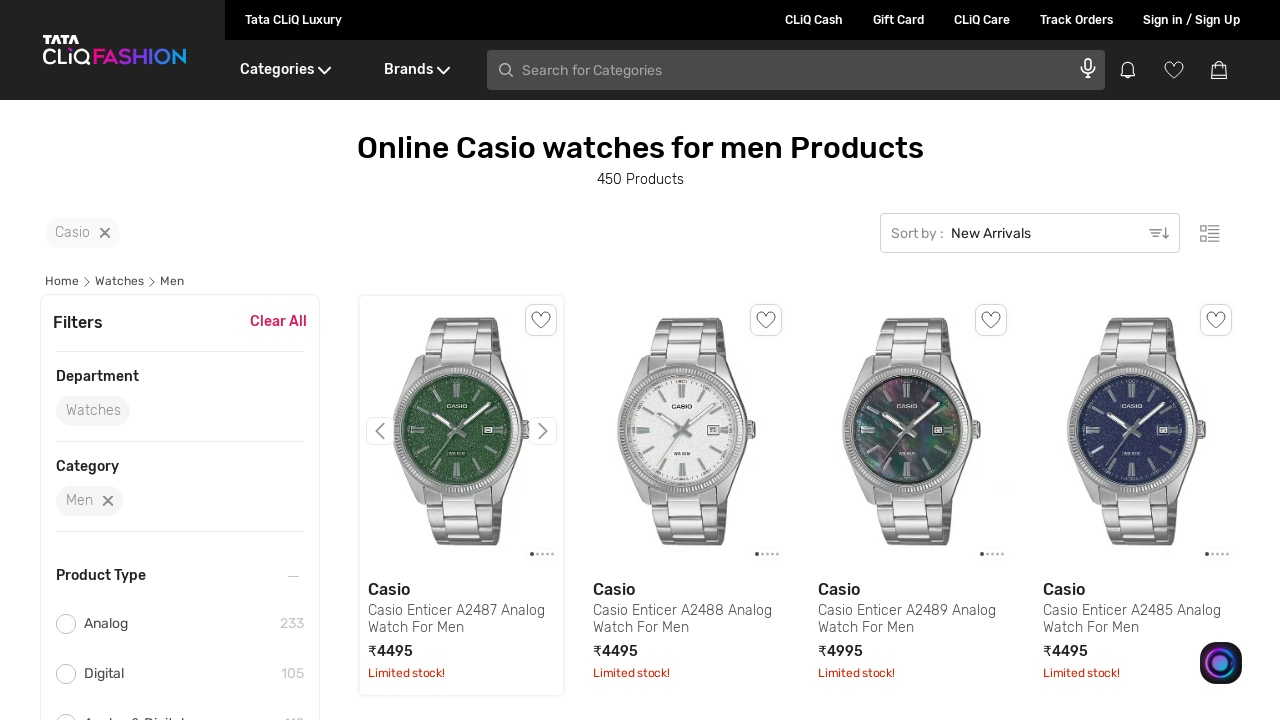

Product details page loaded completely
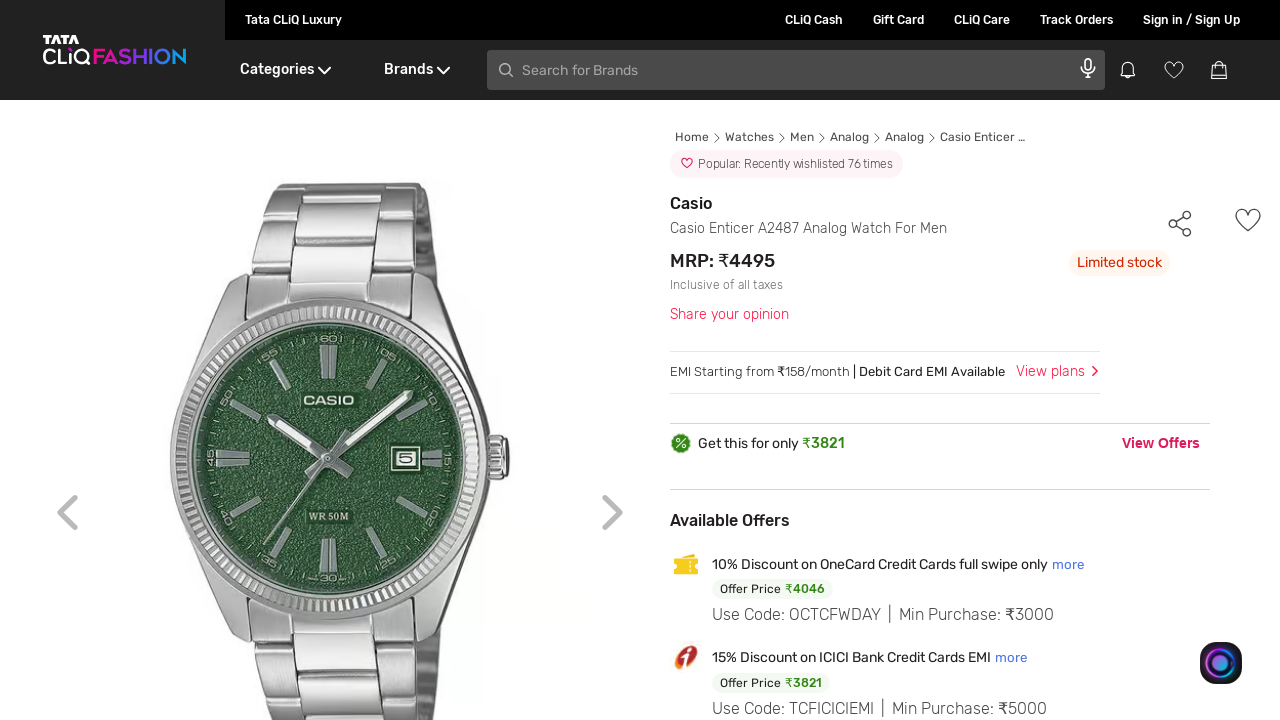

Clicked ADD TO BAG button at (978, 360) on xpath=//span[text()='ADD TO BAG']
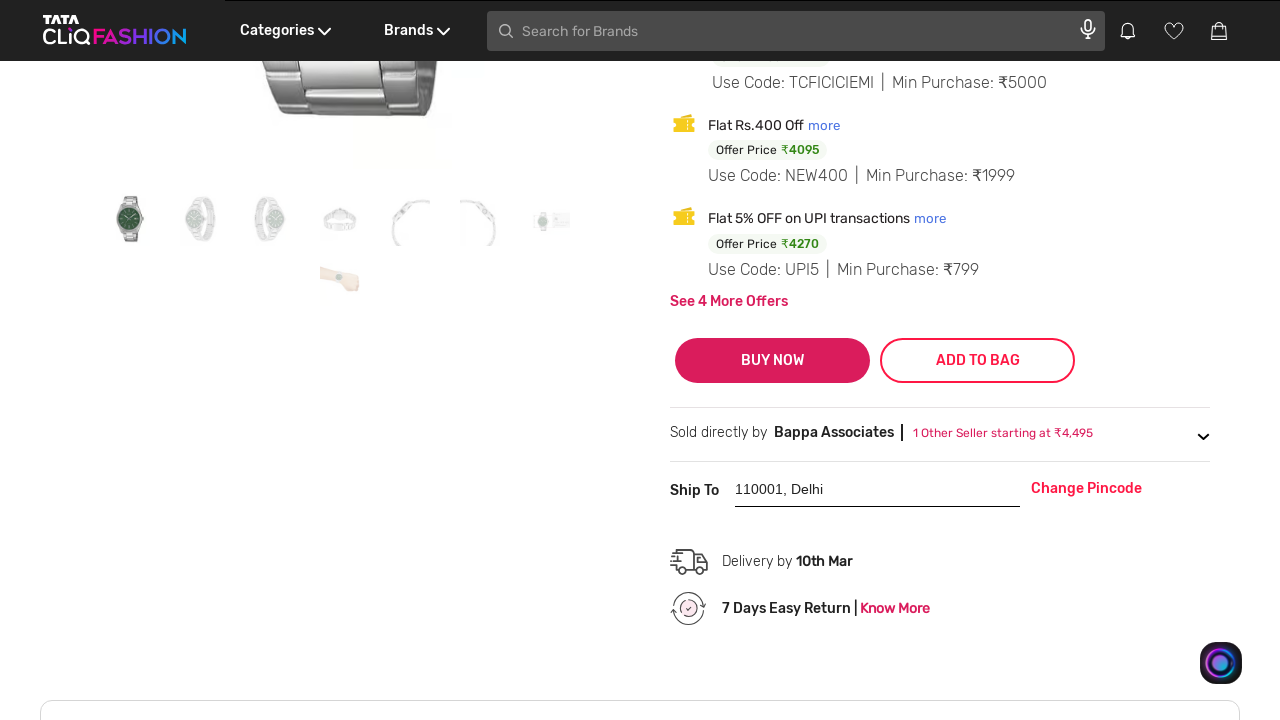

Product added to bag, cart count updated
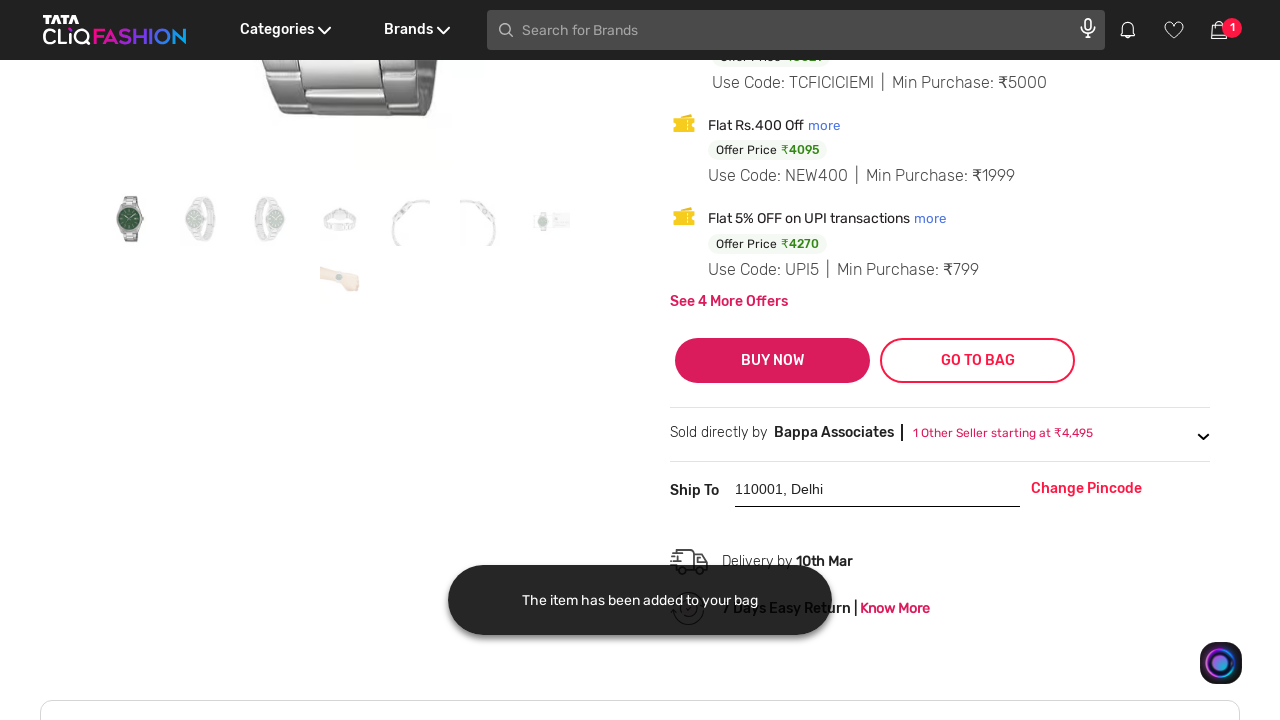

Clicked on cart/bag icon at (1225, 30) on .DesktopHeader__myBagShow
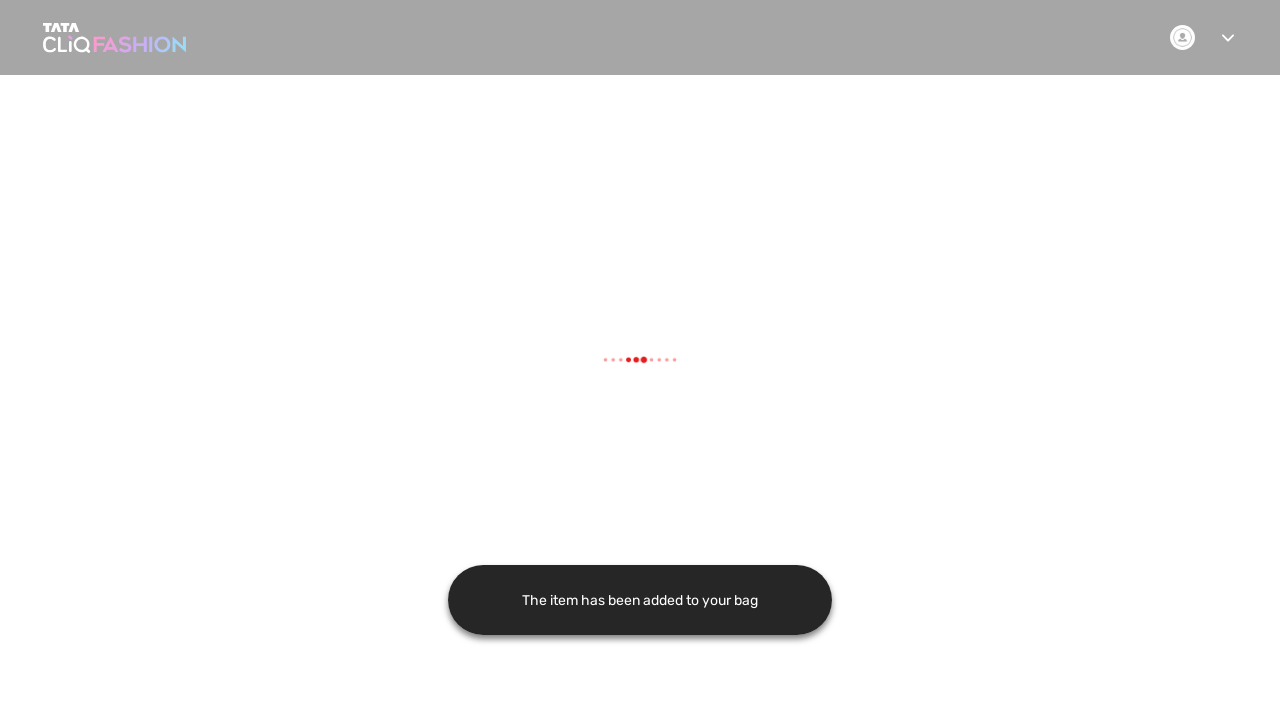

Cart page loaded and displayed
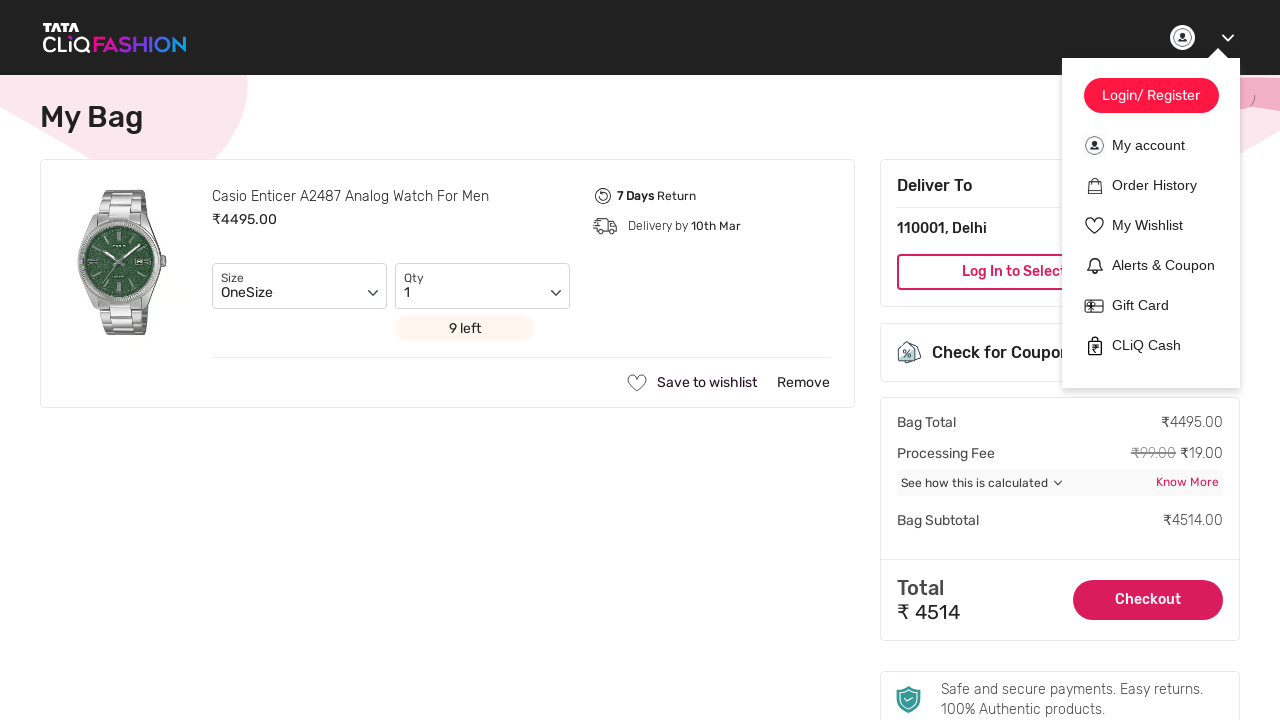

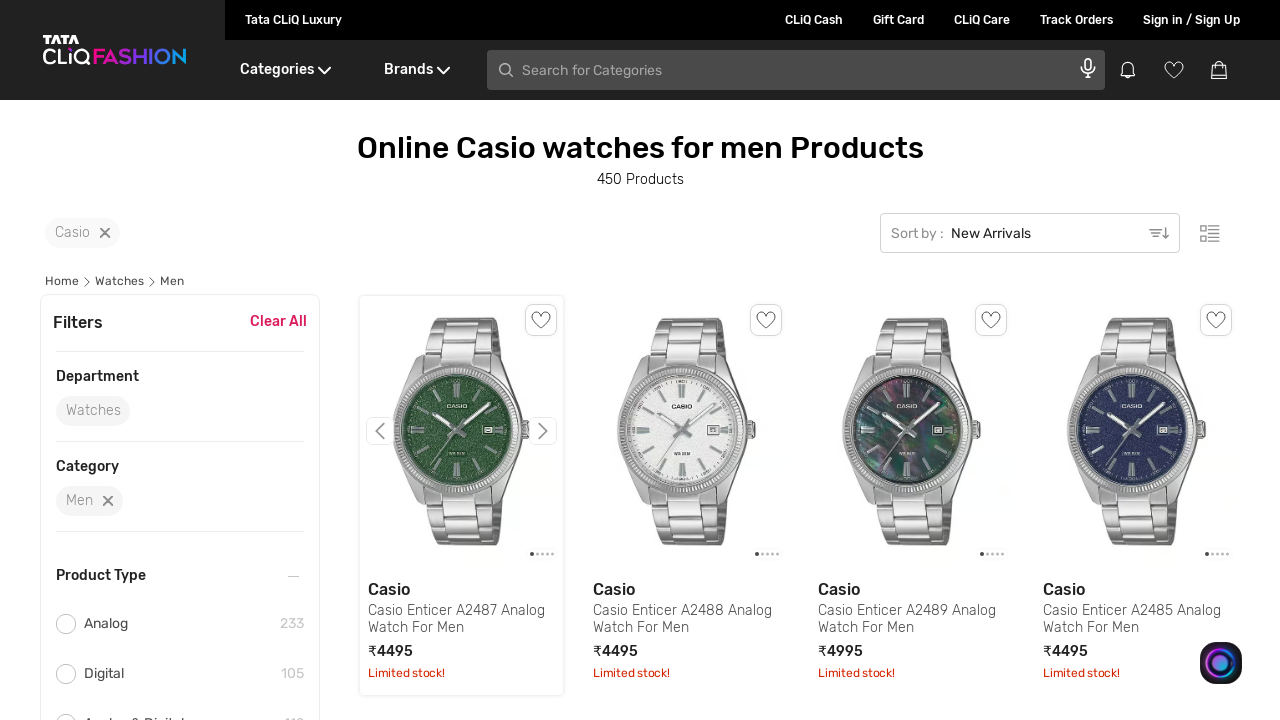